Tests mortgage calculator functionality by entering home value, down payment, loan details, and other mortgage parameters, then calculates and verifies the monthly payment result.

Starting URL: https://www.mortgagecalculator.org/

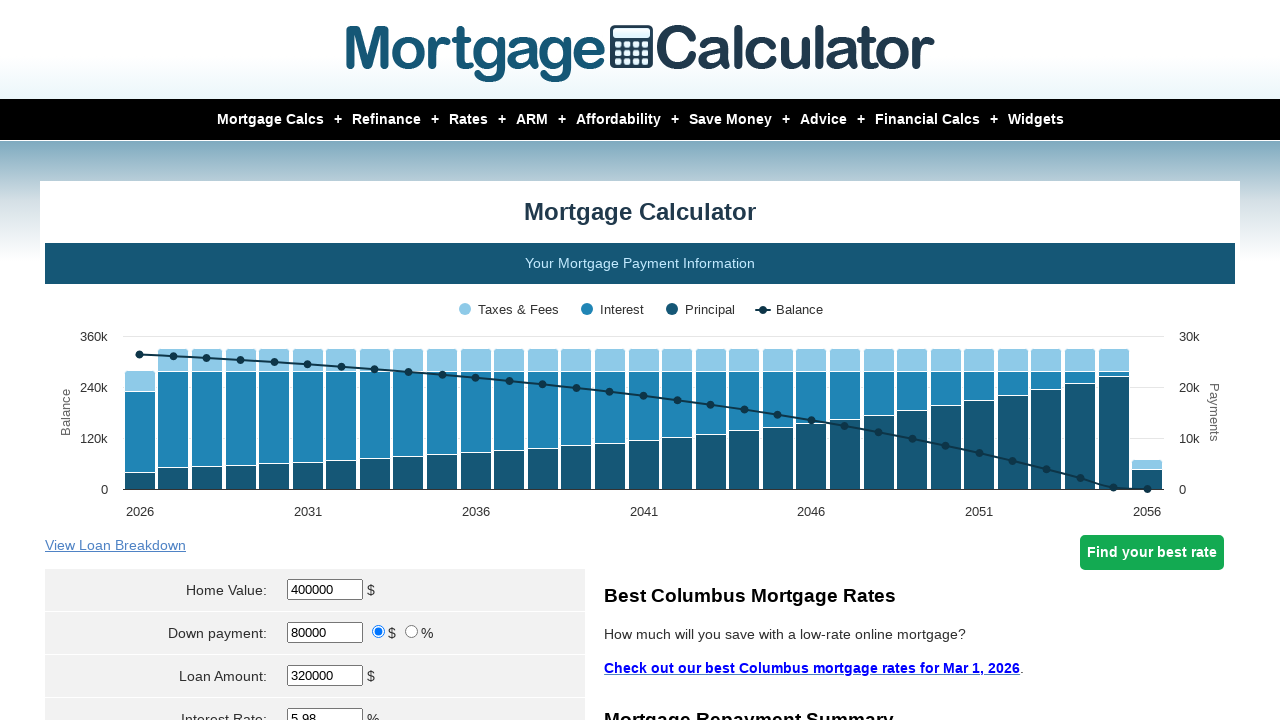

Cleared home value field on #homeval
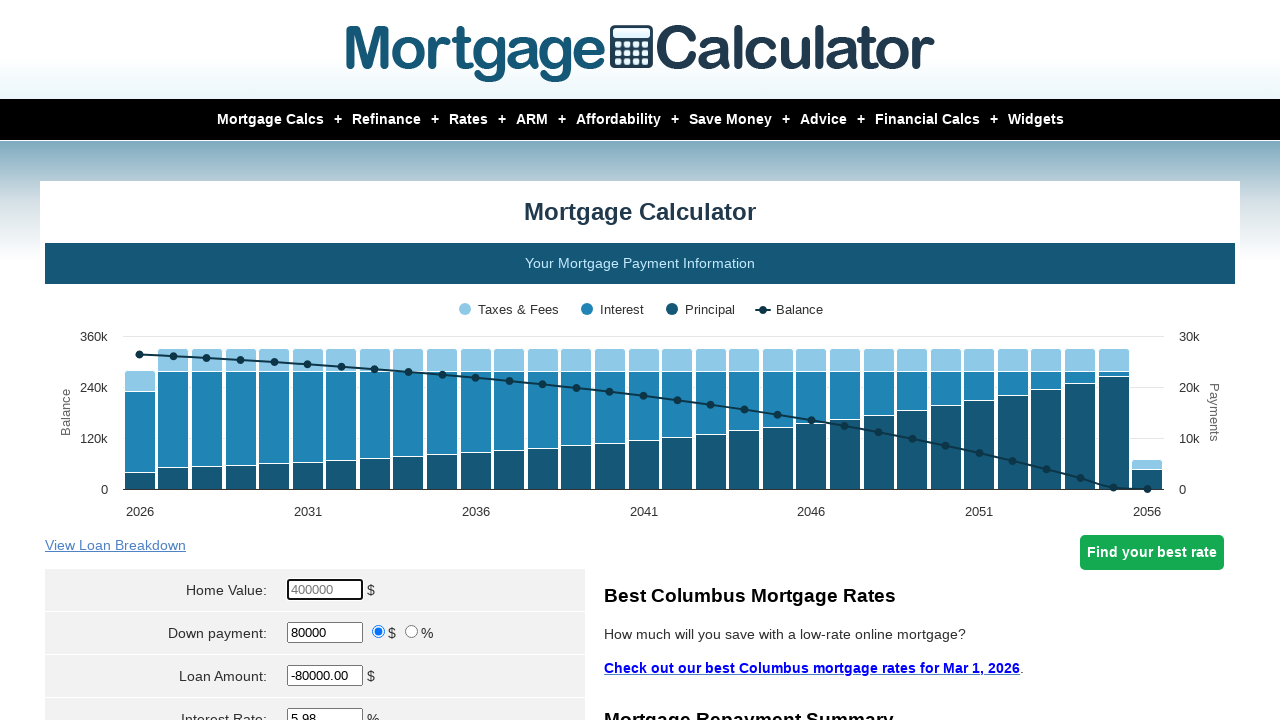

Filled home value with $300,000 on #homeval
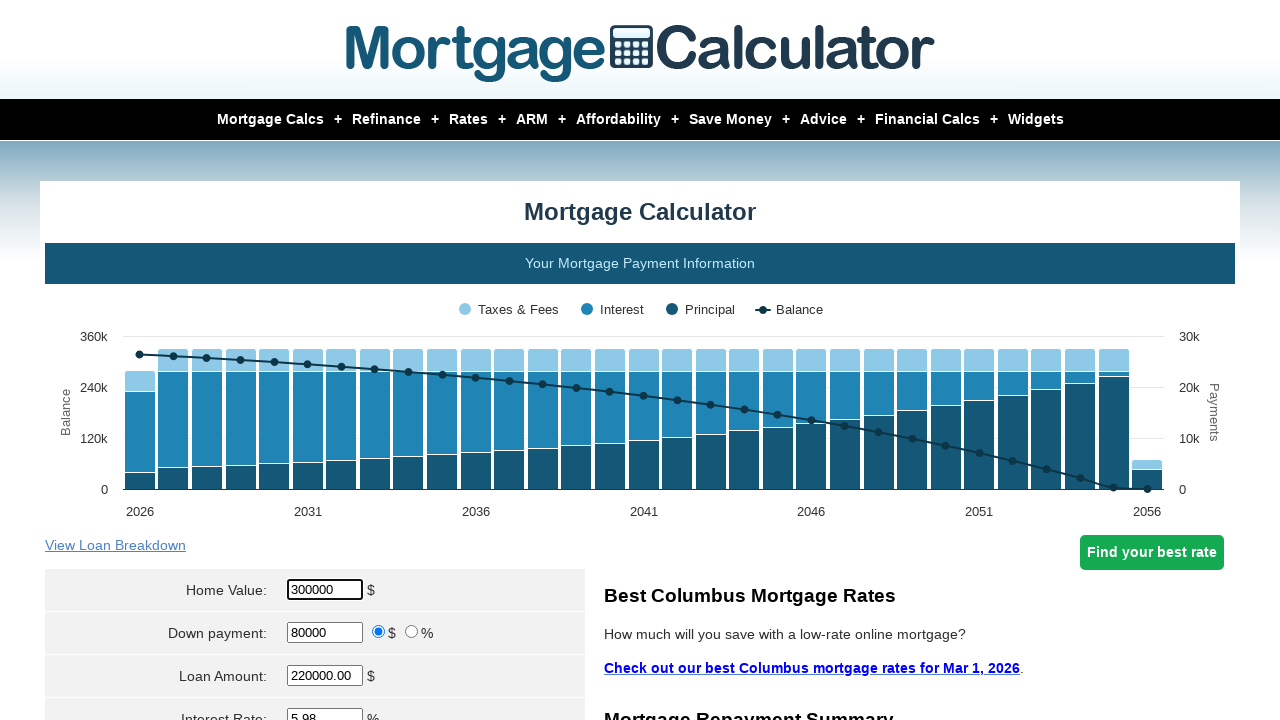

Cleared down payment field on #downpayment
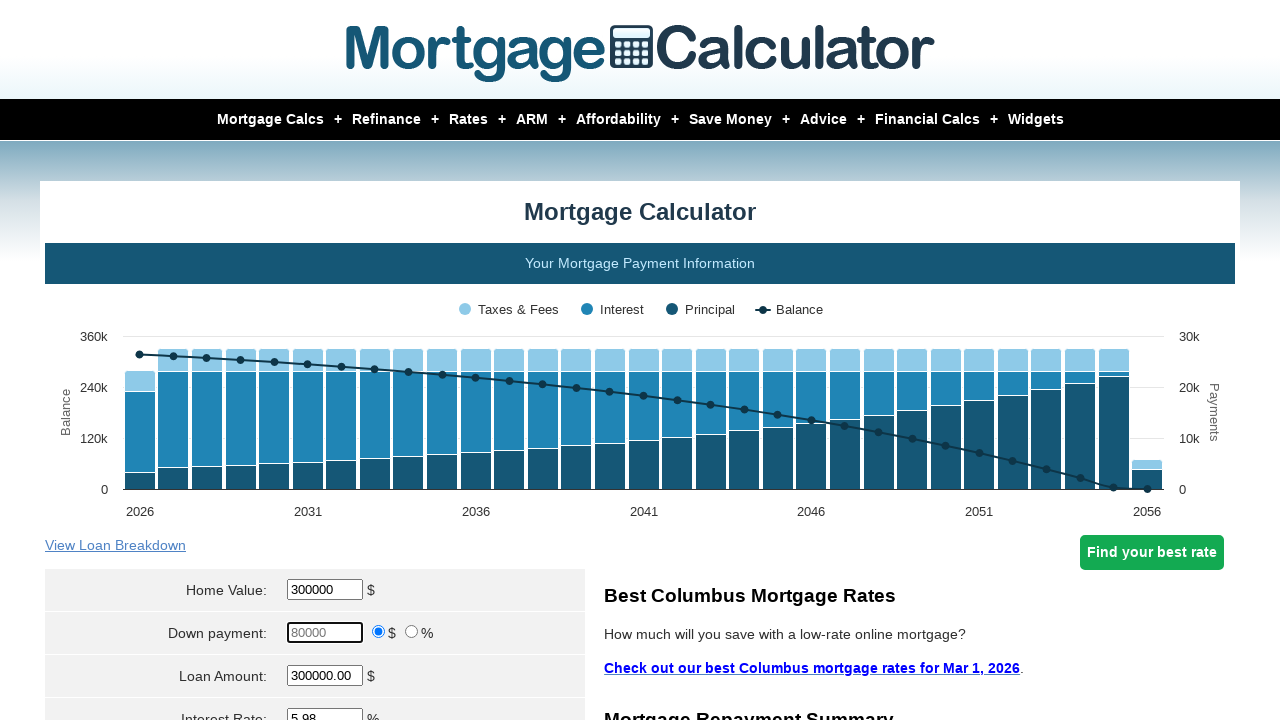

Filled down payment with $60,000 on #downpayment
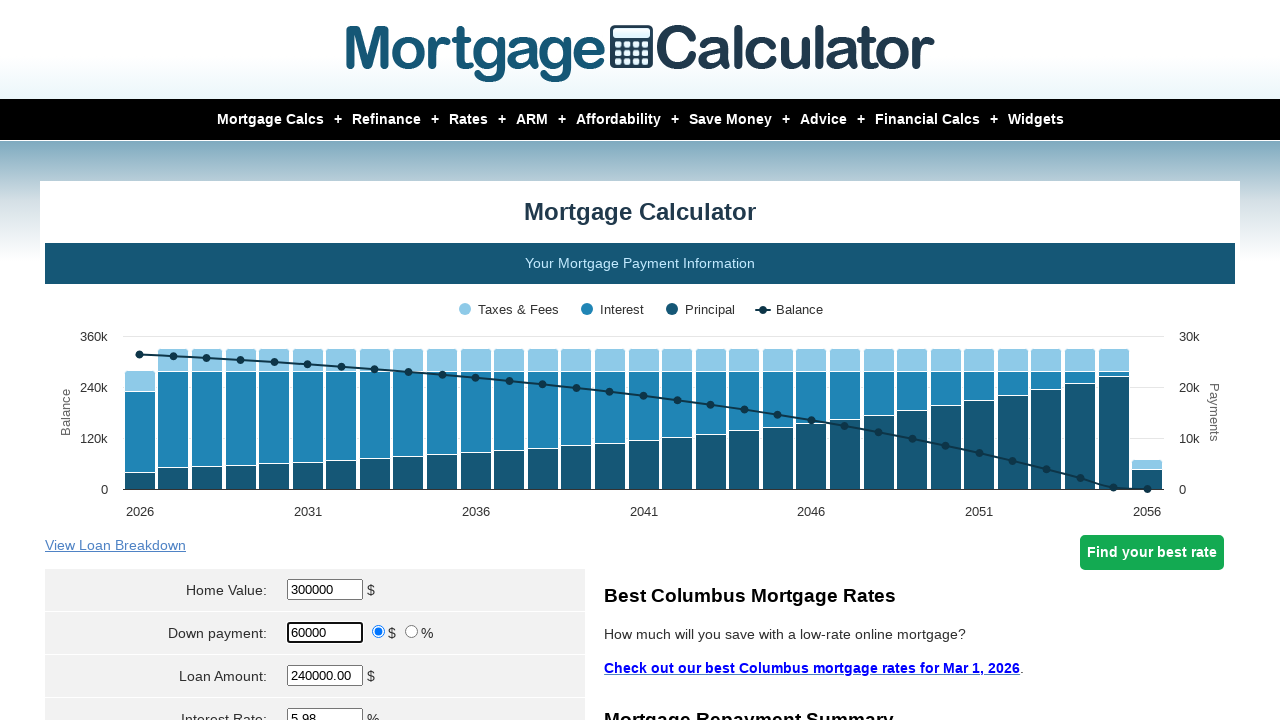

Selected dollar as down payment type at (379, 632) on input[name='param[downpayment_type]']
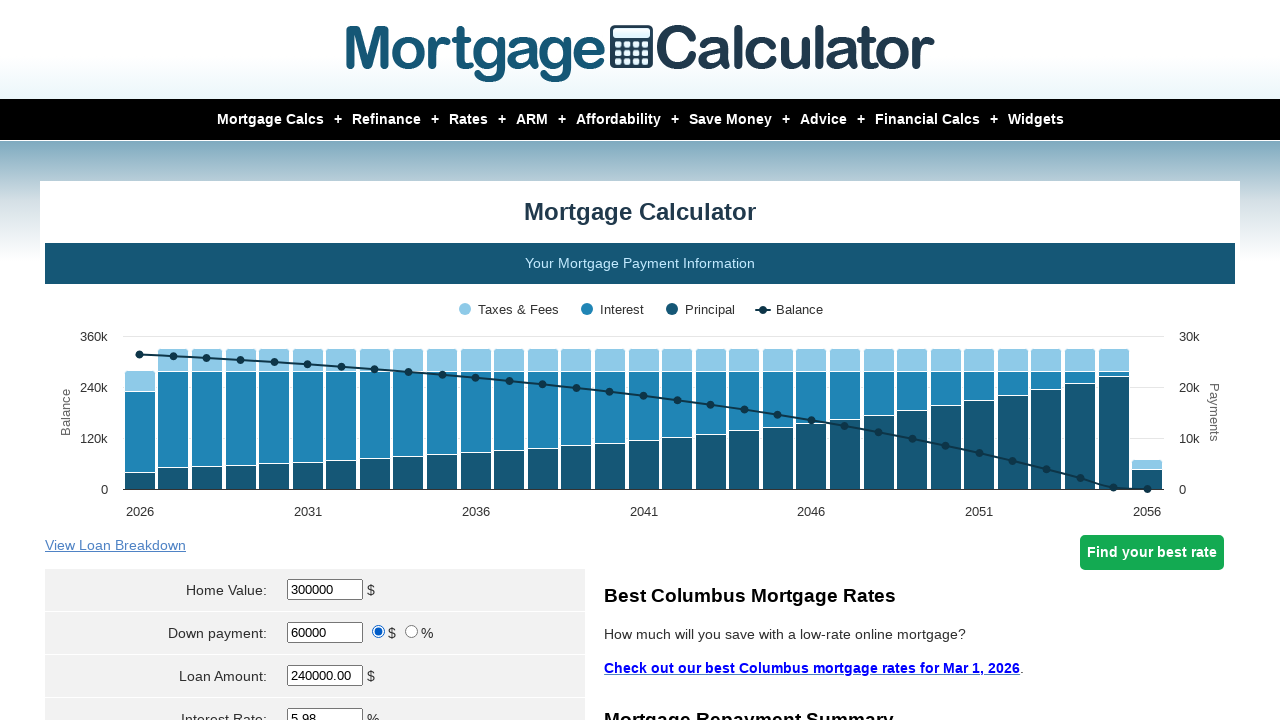

Cleared loan amount field on #loanamt
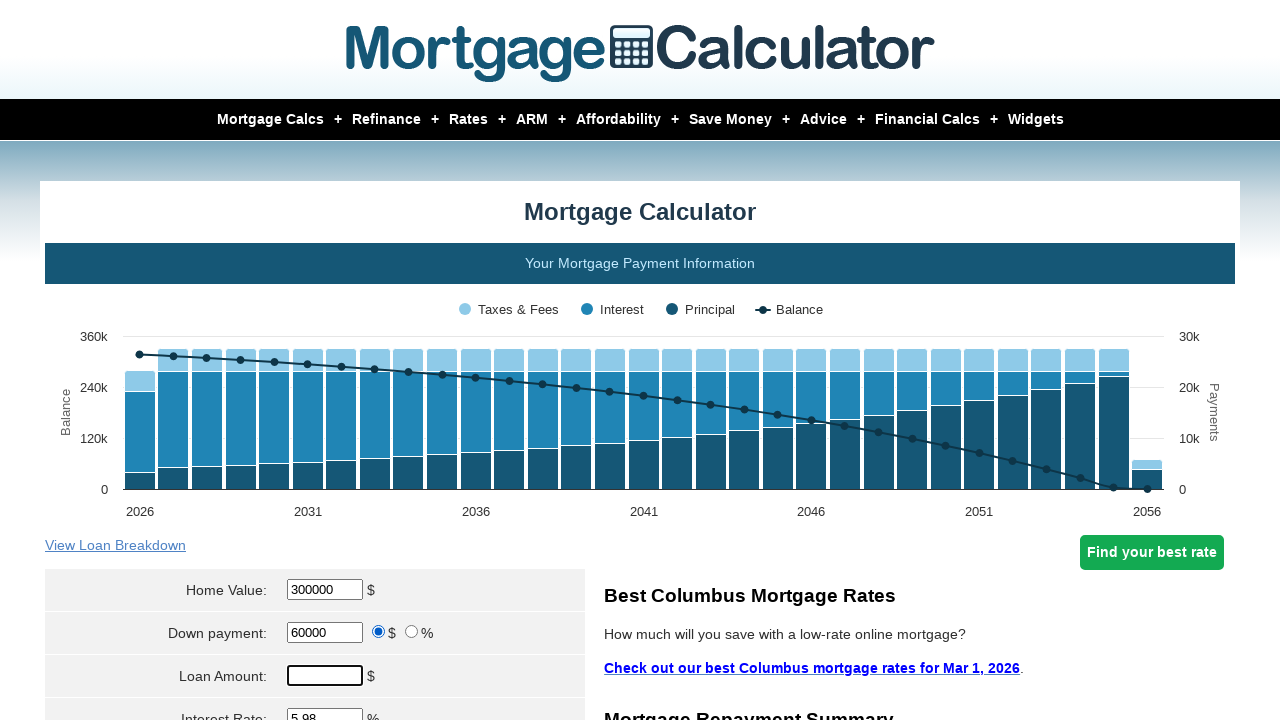

Filled loan amount with $240,000 on #loanamt
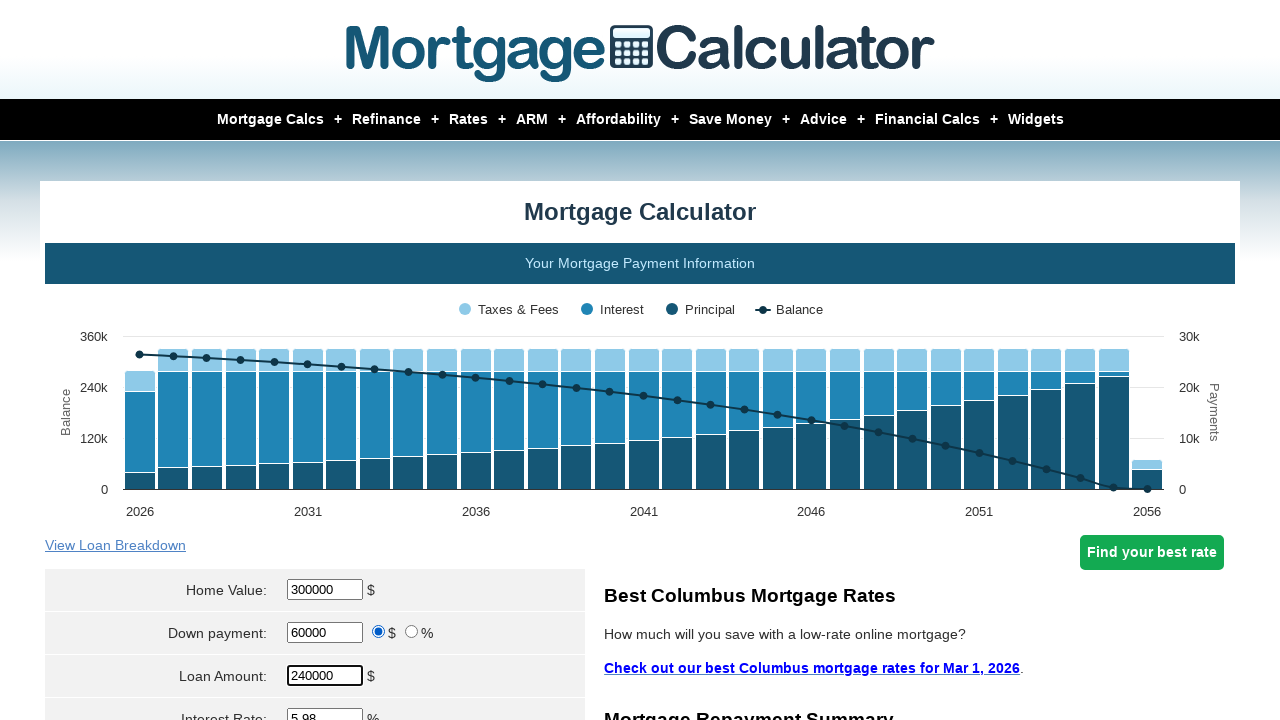

Cleared interest rate field on #intrstsrate
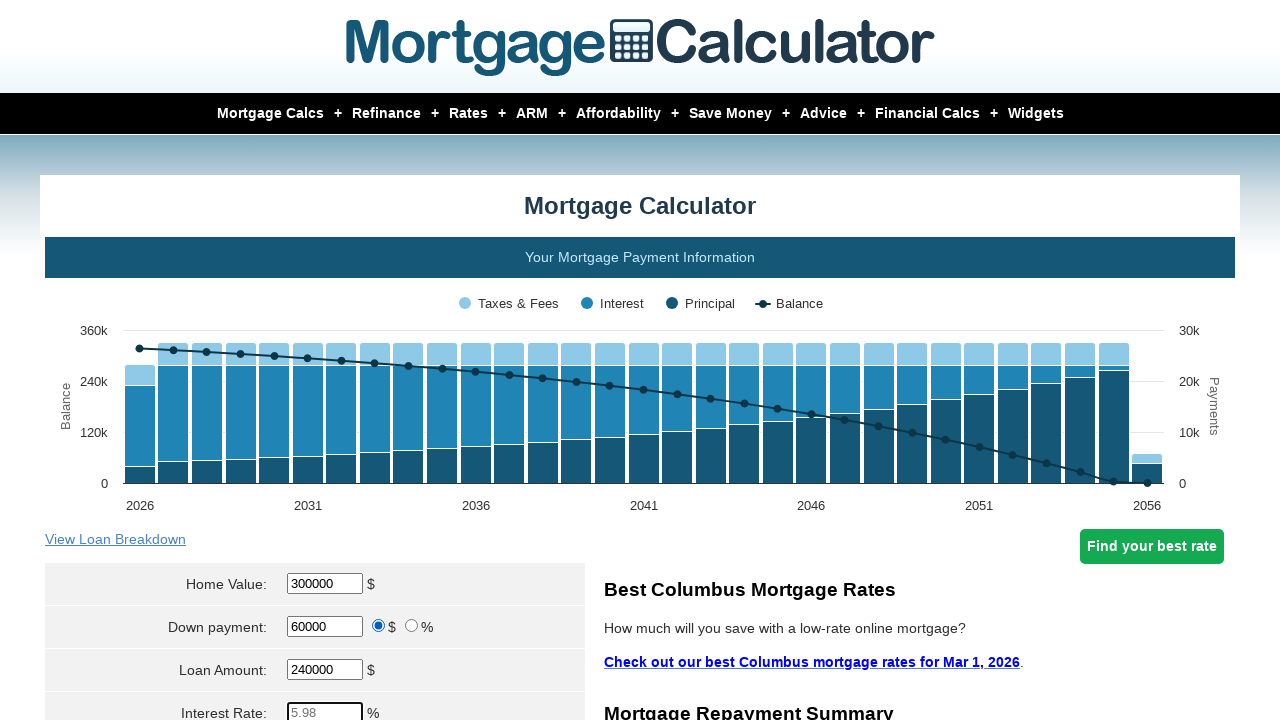

Filled interest rate with 3% on #intrstsrate
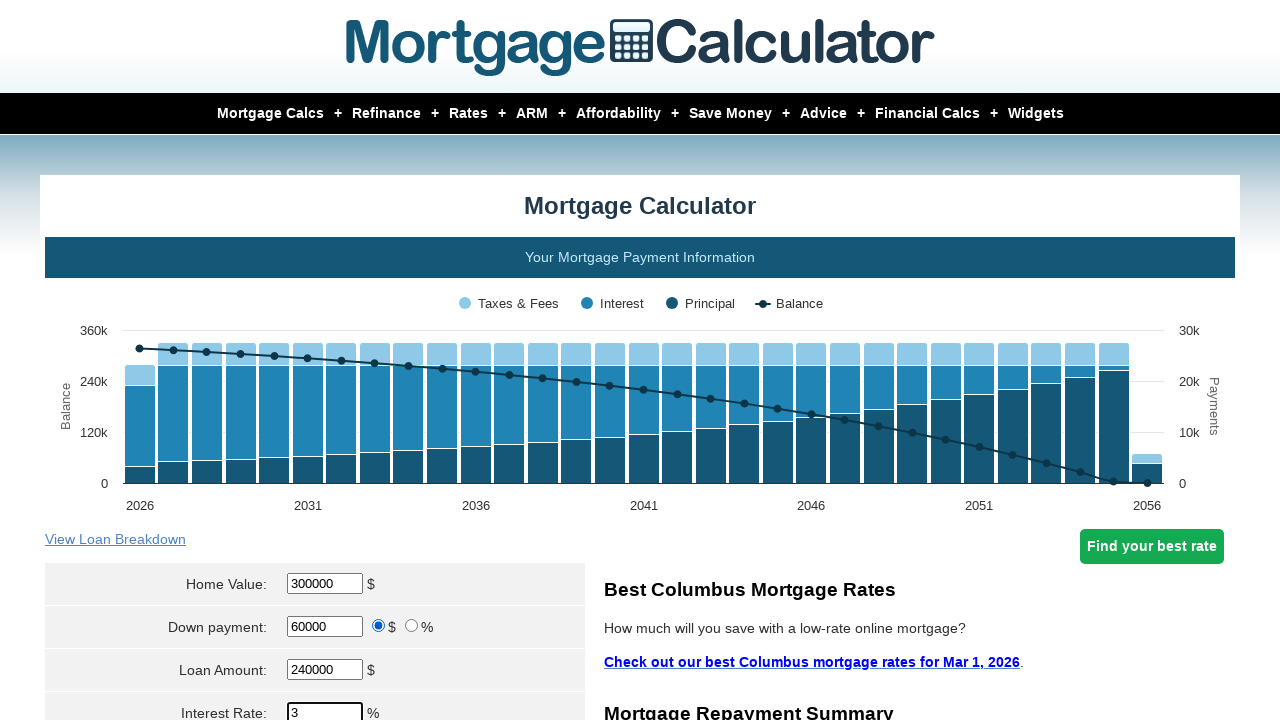

Cleared loan term field on #loanterm
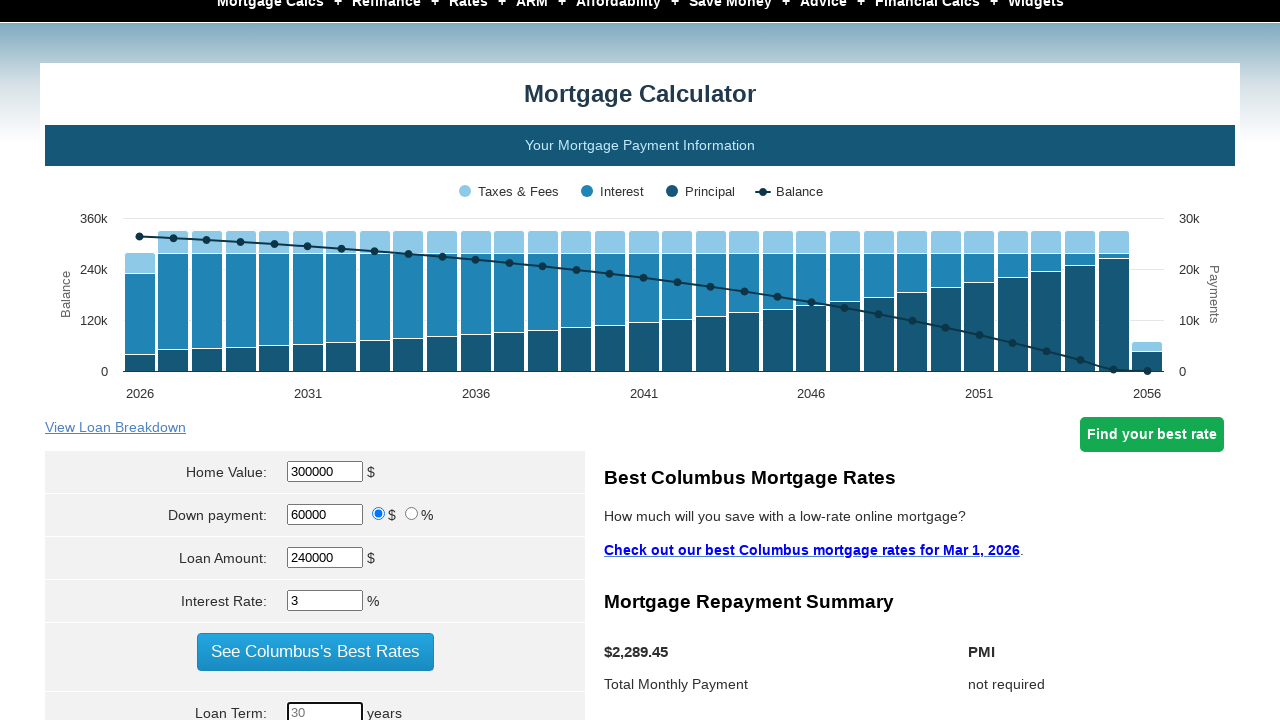

Filled loan term with 30 years on #loanterm
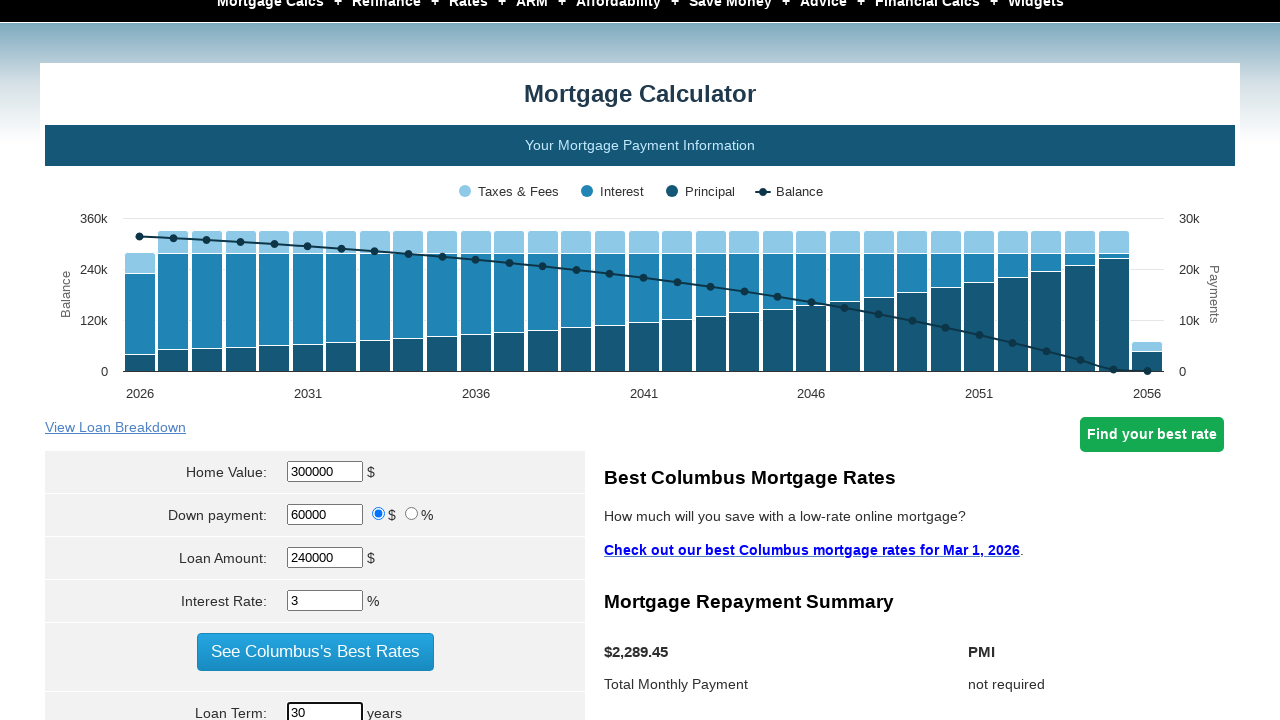

Selected start month as March on select[name='param[start_month]']
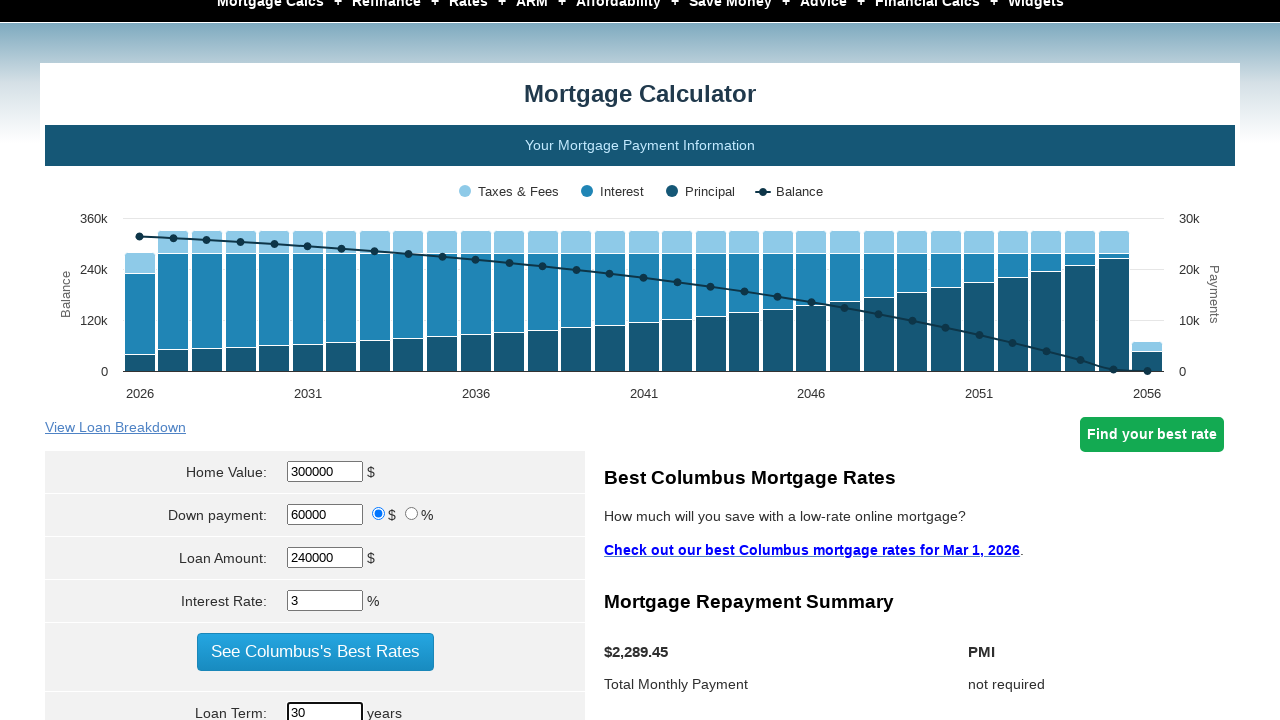

Cleared start year field on #start_year
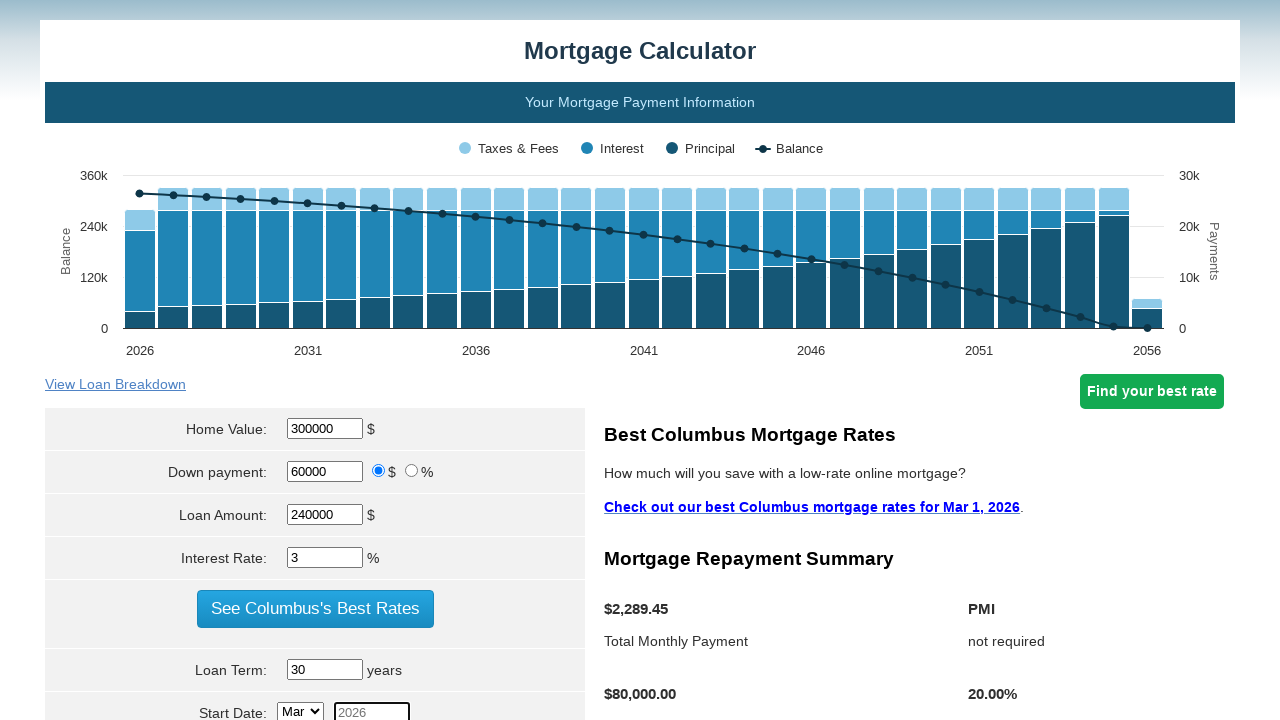

Filled start year with 2023 on #start_year
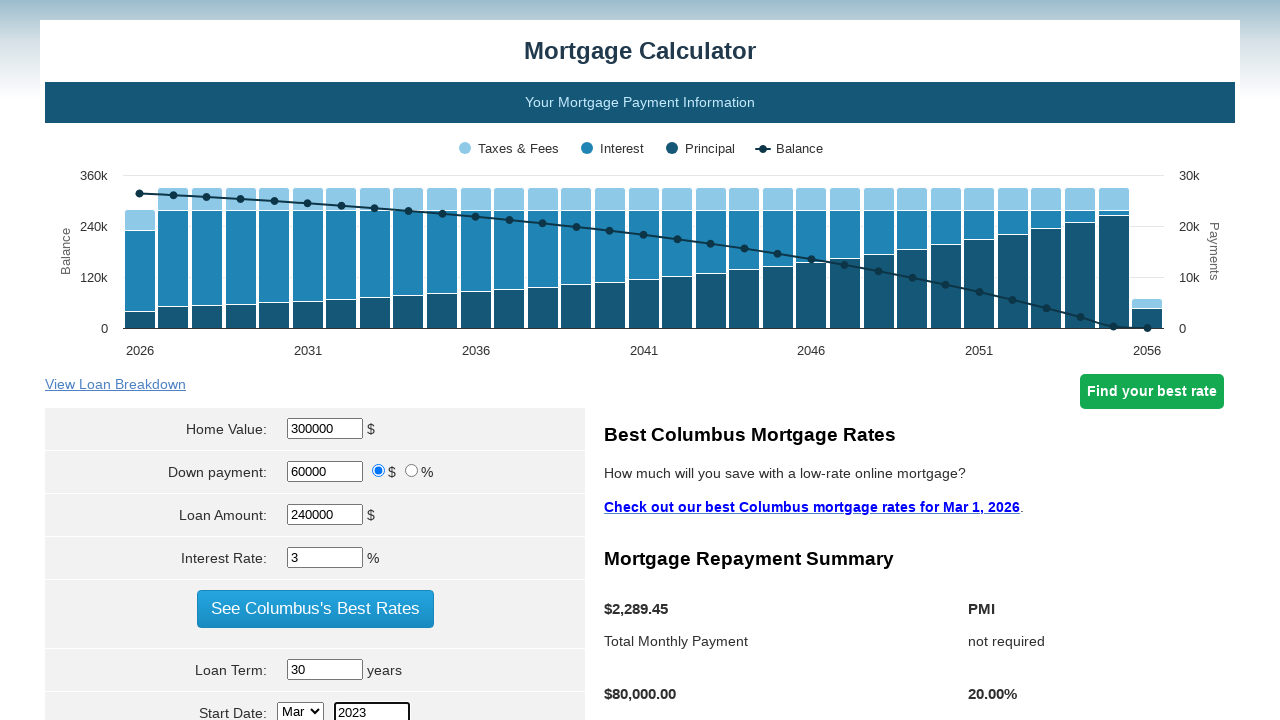

Cleared property tax field on #pptytax
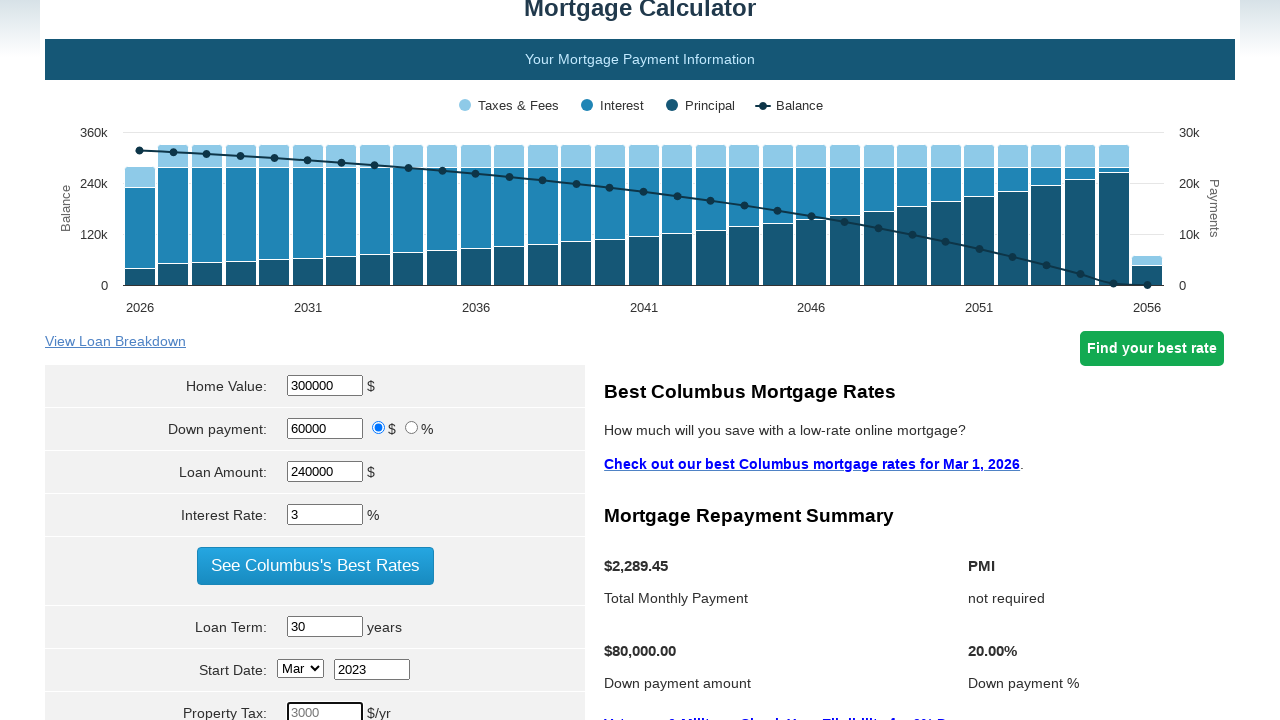

Filled property tax with $5,000 on #pptytax
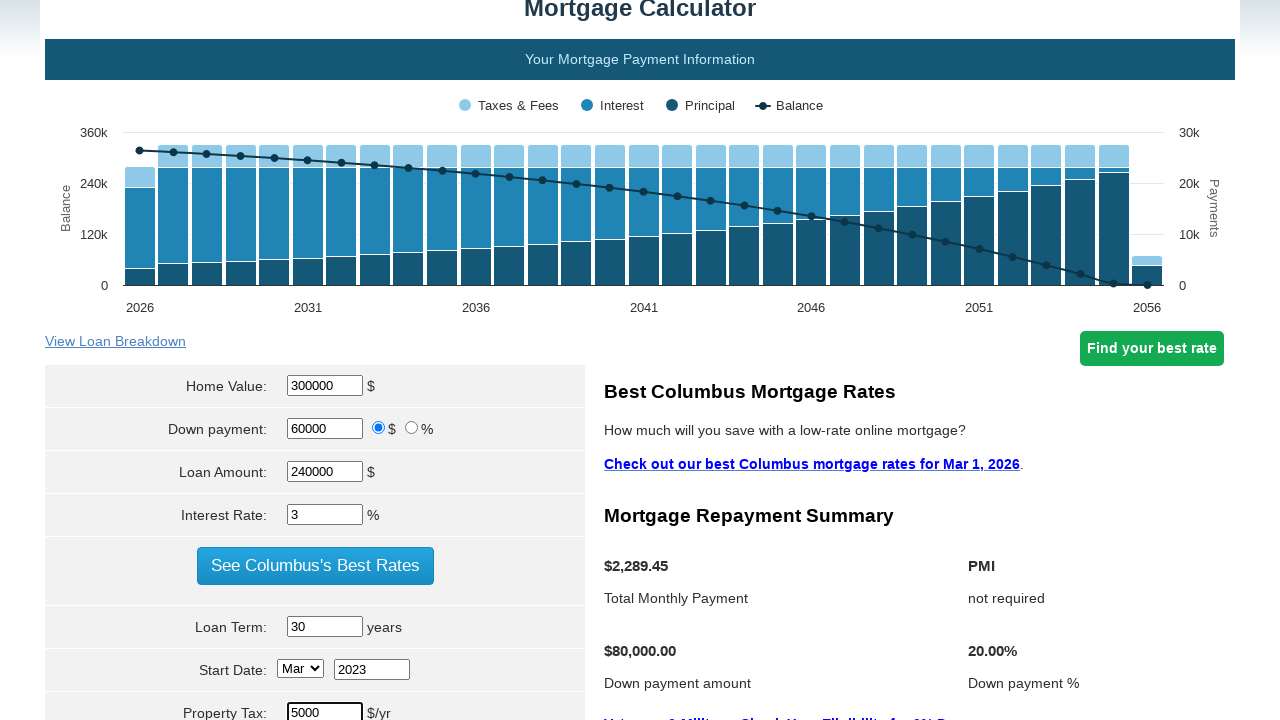

Cleared PMI field on #pmi
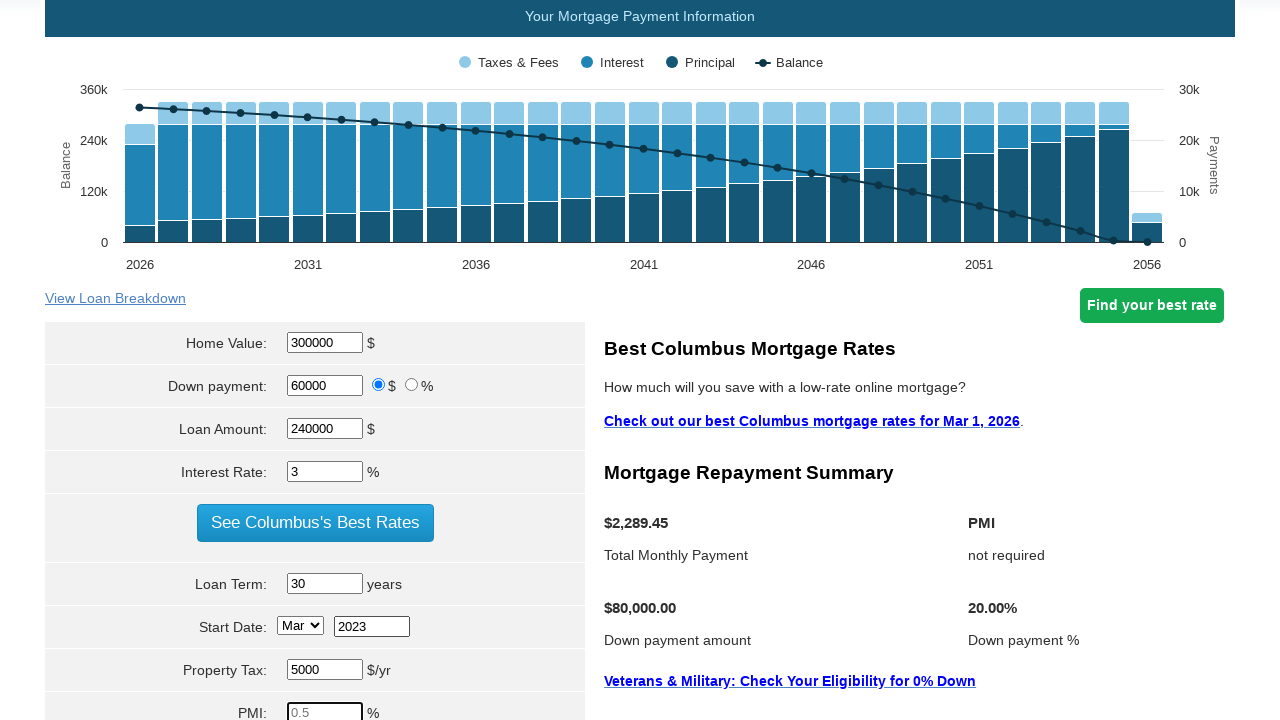

Filled PMI with 0.5% on #pmi
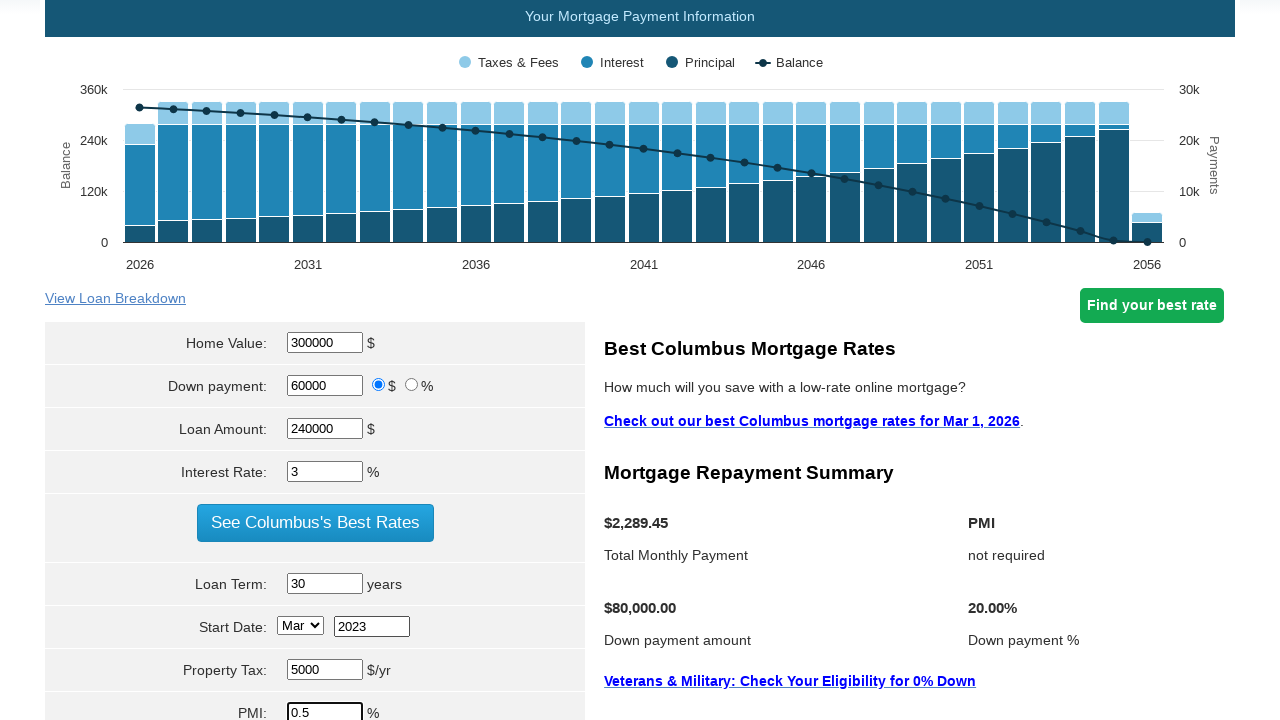

Cleared home insurance field on #hoi
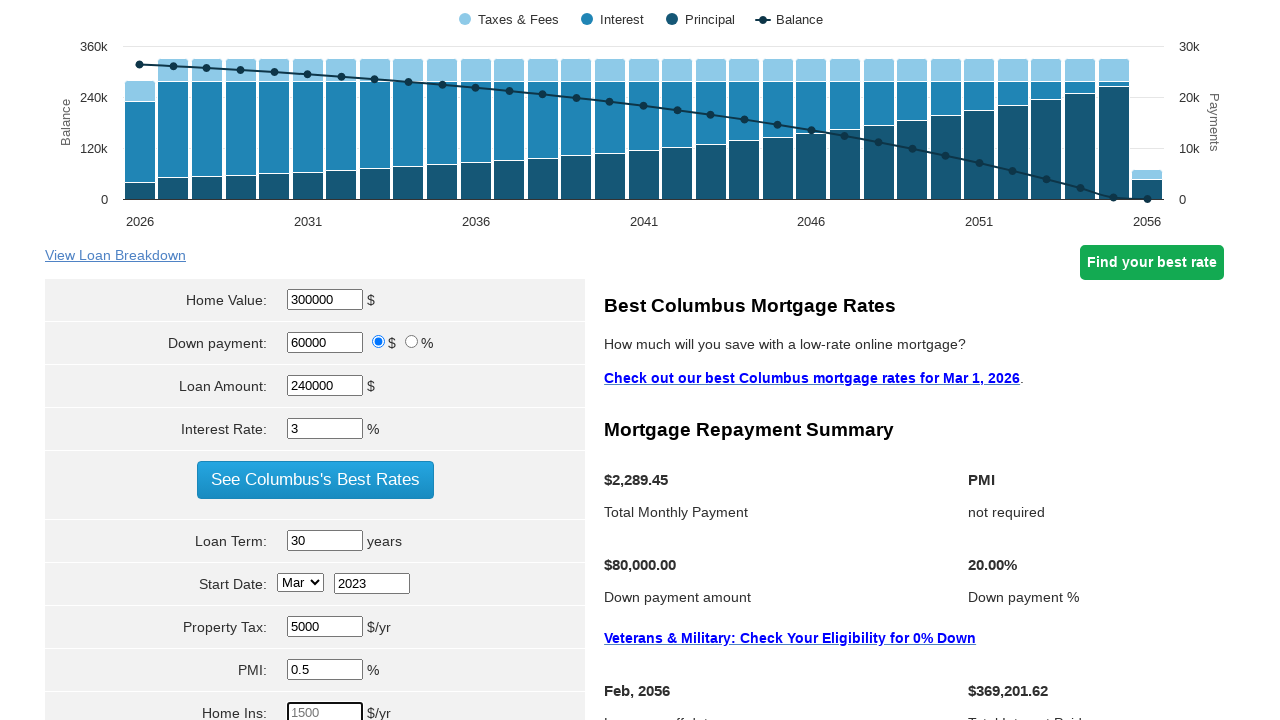

Filled home insurance with $1,000 on #hoi
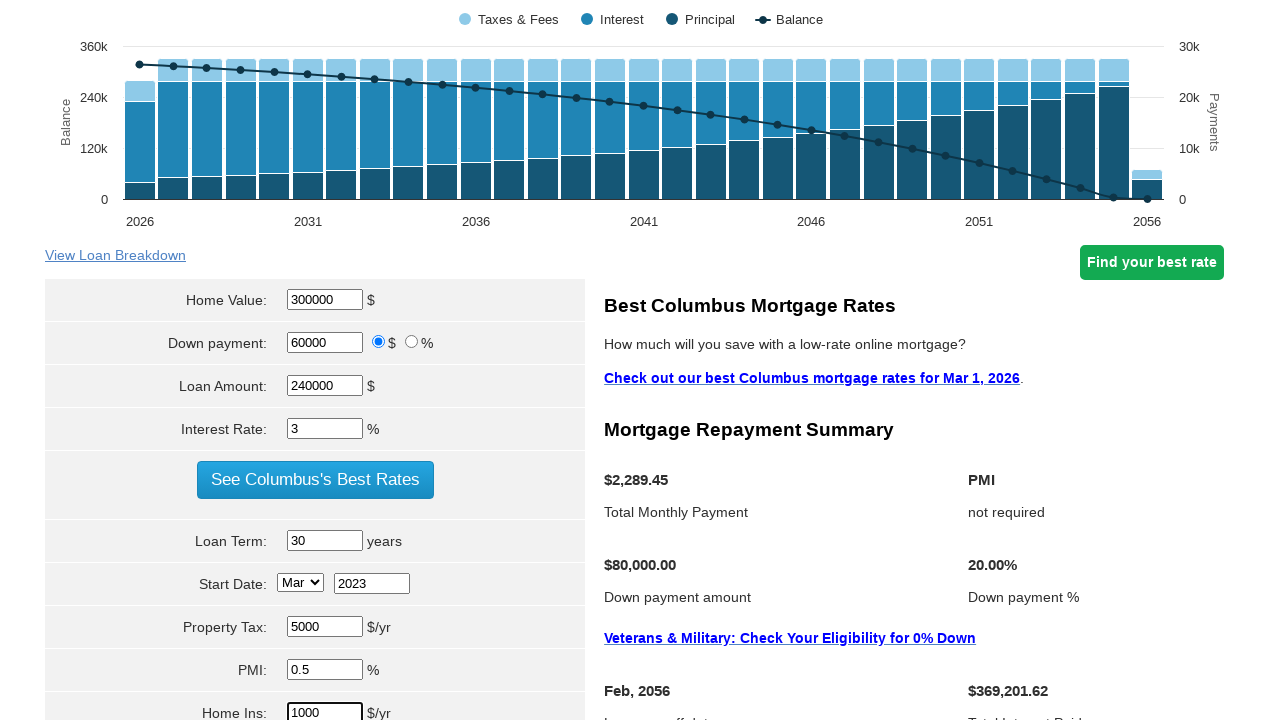

Cleared HOA field on #hoa
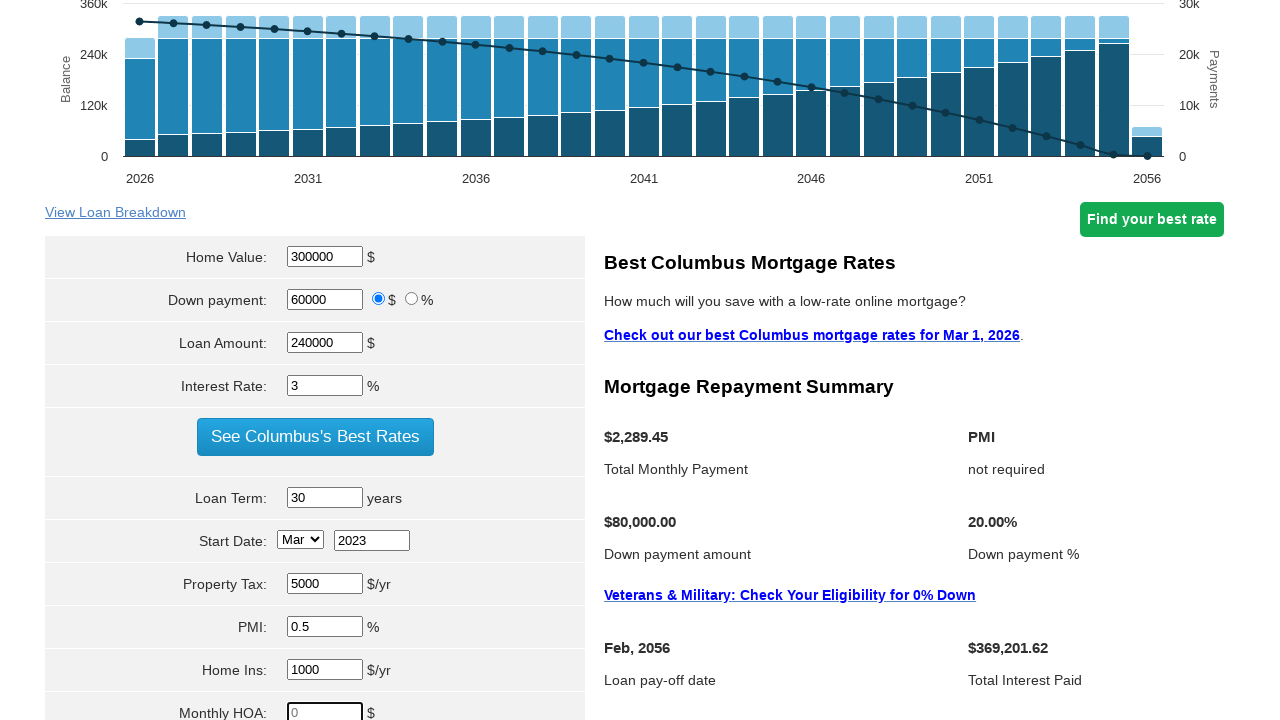

Filled HOA with $100 on #hoa
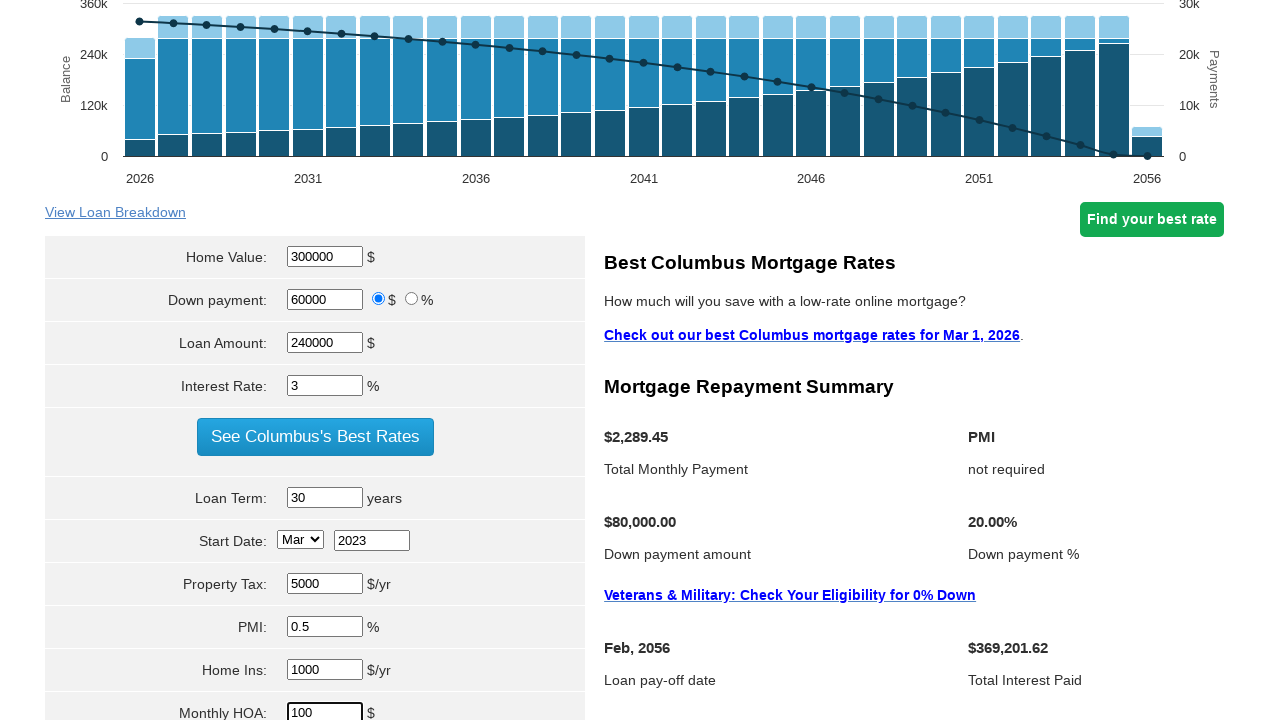

Selected FHA as loan type on select[name='param[milserve]']
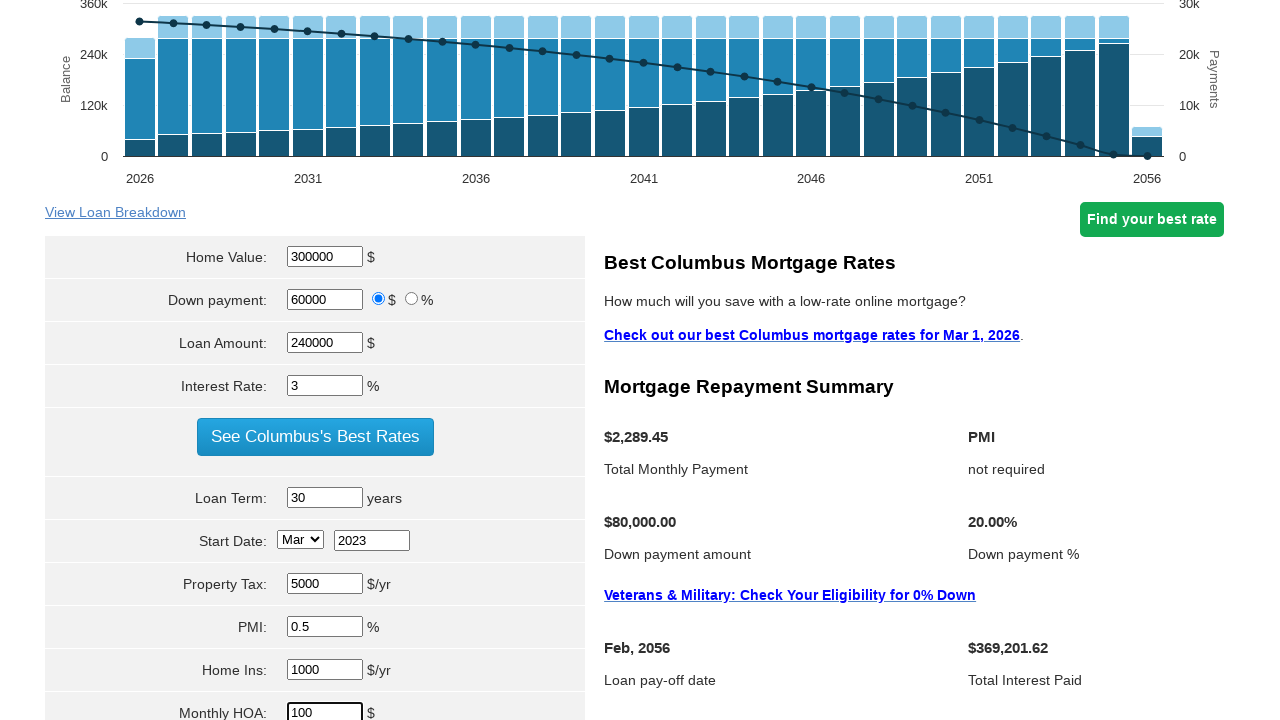

Selected Buy as transaction type on select[name='param[refiorbuy]']
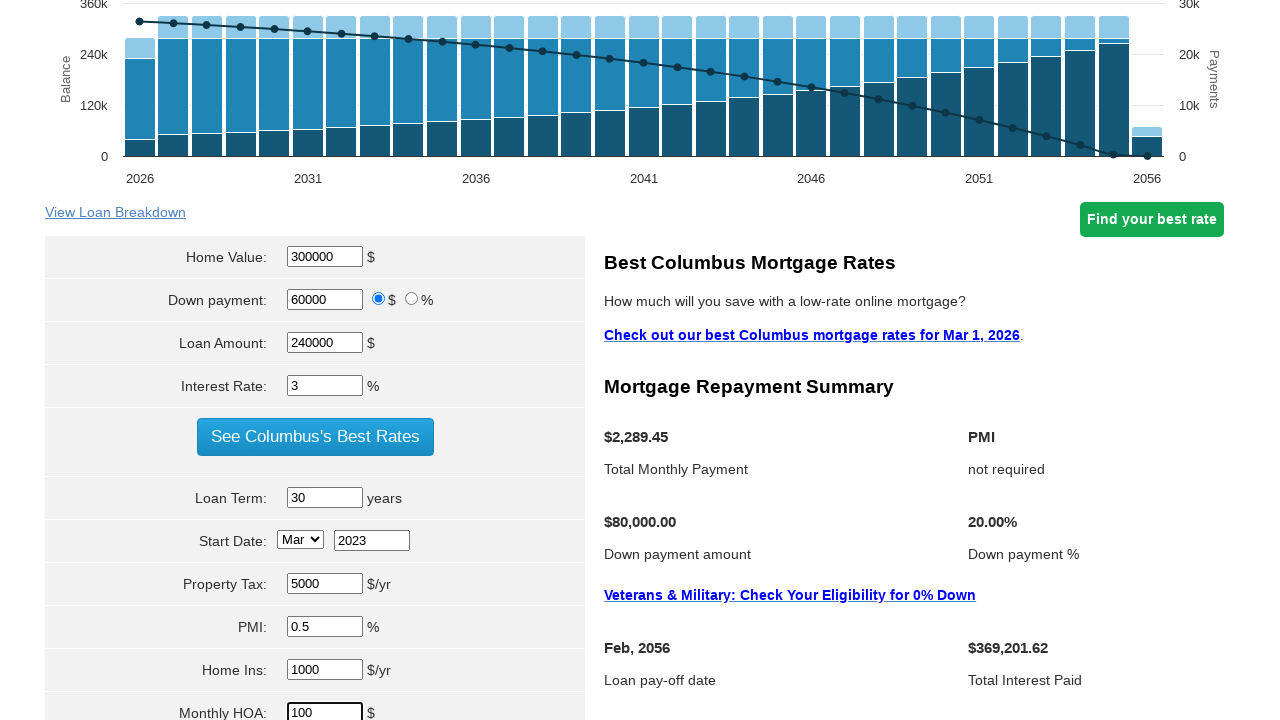

Clicked Calculate button to compute monthly payment at (315, 360) on input[name='cal']
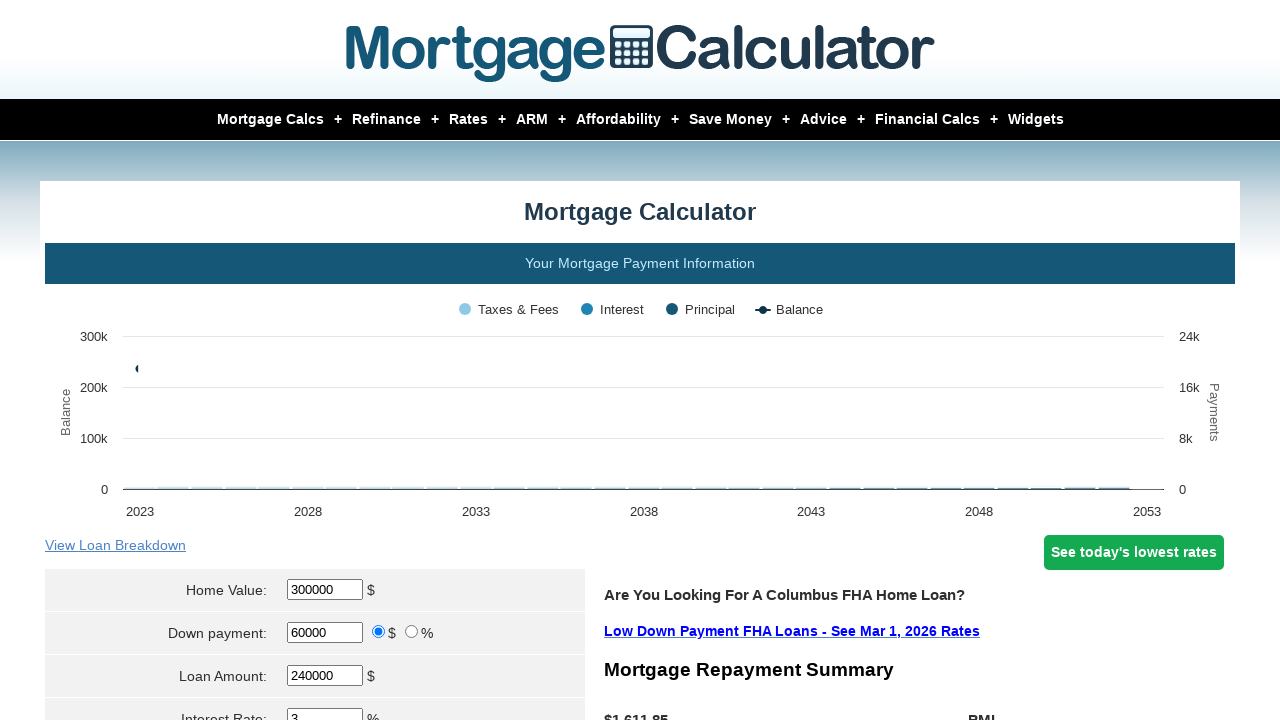

Monthly payment result of $1,611.85 calculated and verified
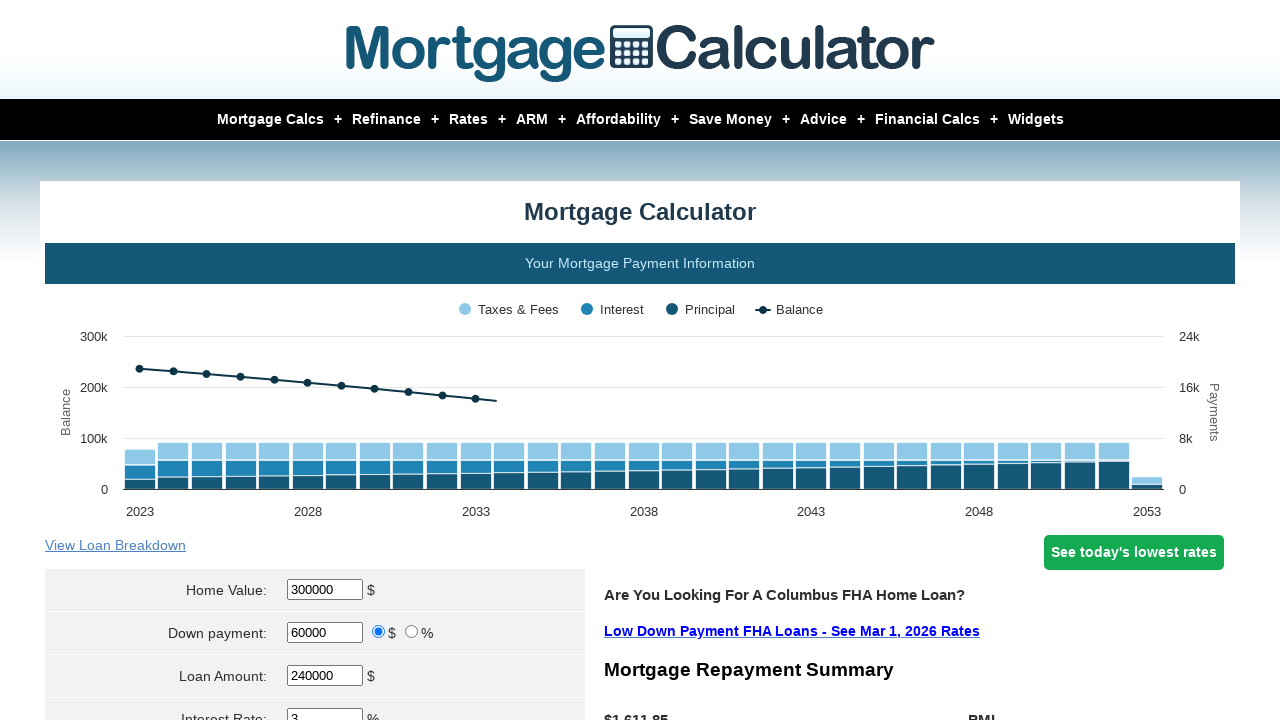

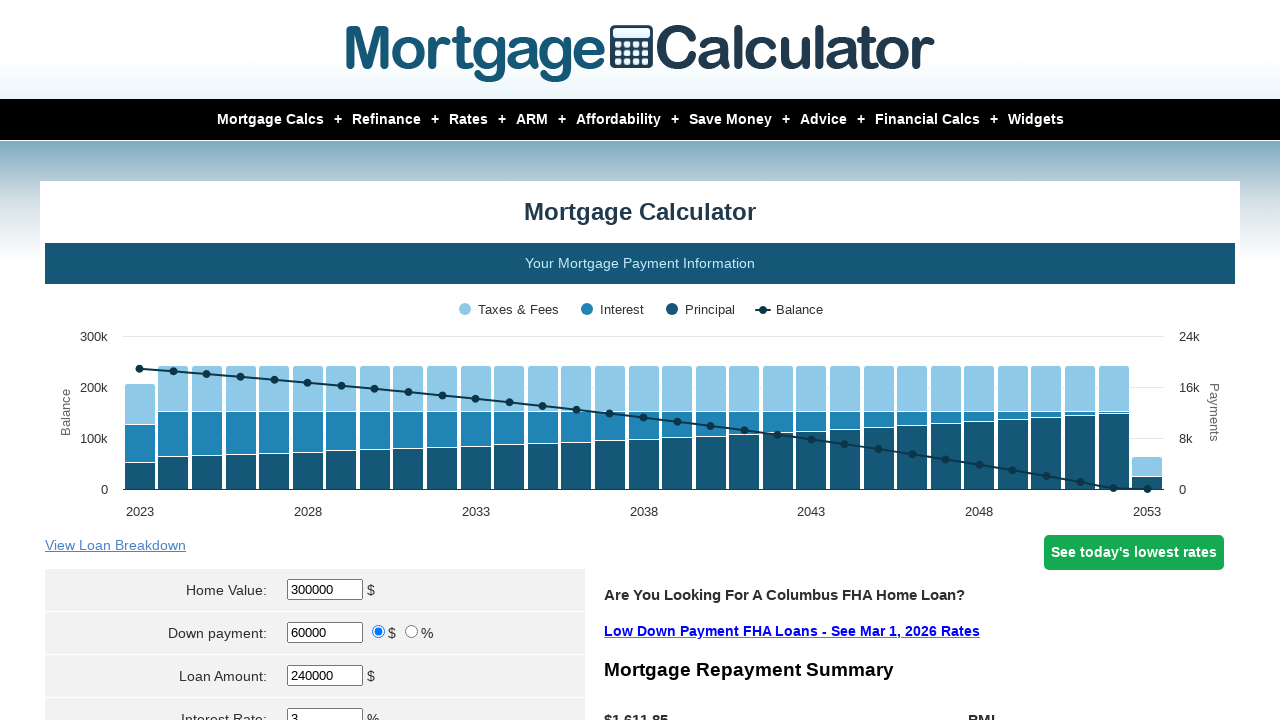